Tests input functionality by clicking on Inputs link, filling a number input with "1234", and verifying the input value

Starting URL: https://practice.cydeo.com/

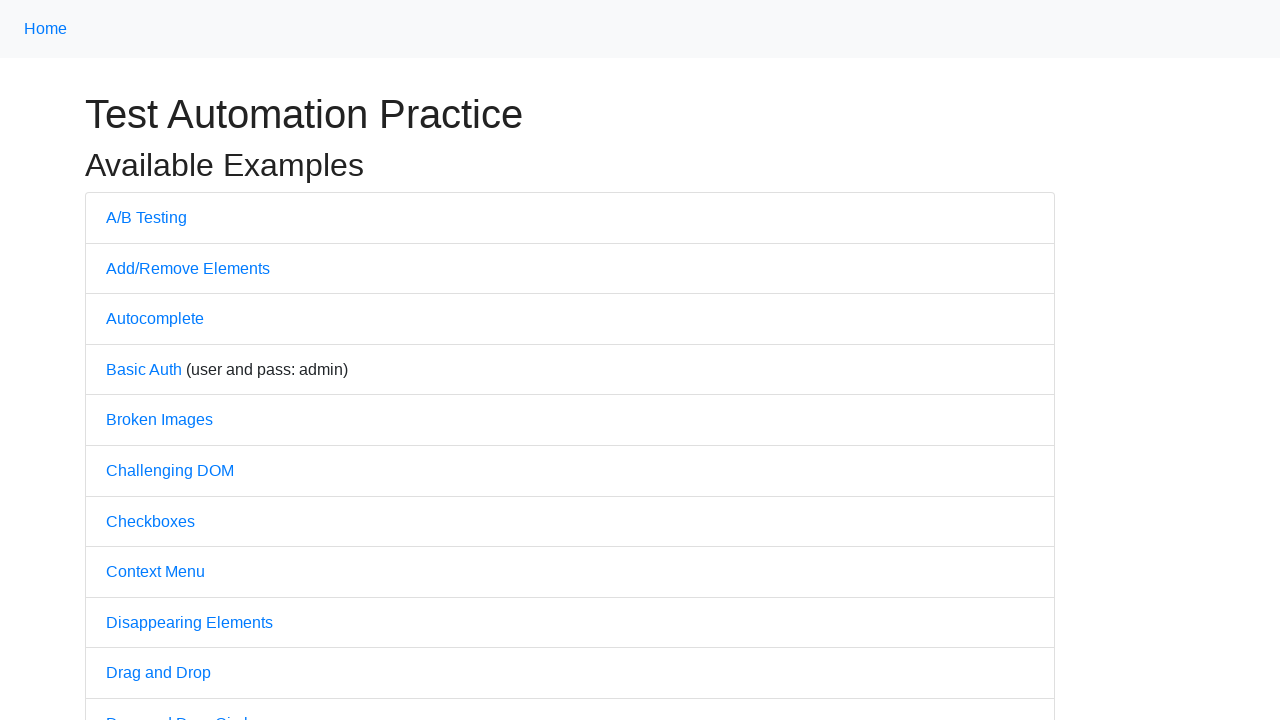

Clicked on Inputs link at (128, 361) on internal:text="Inputs"i
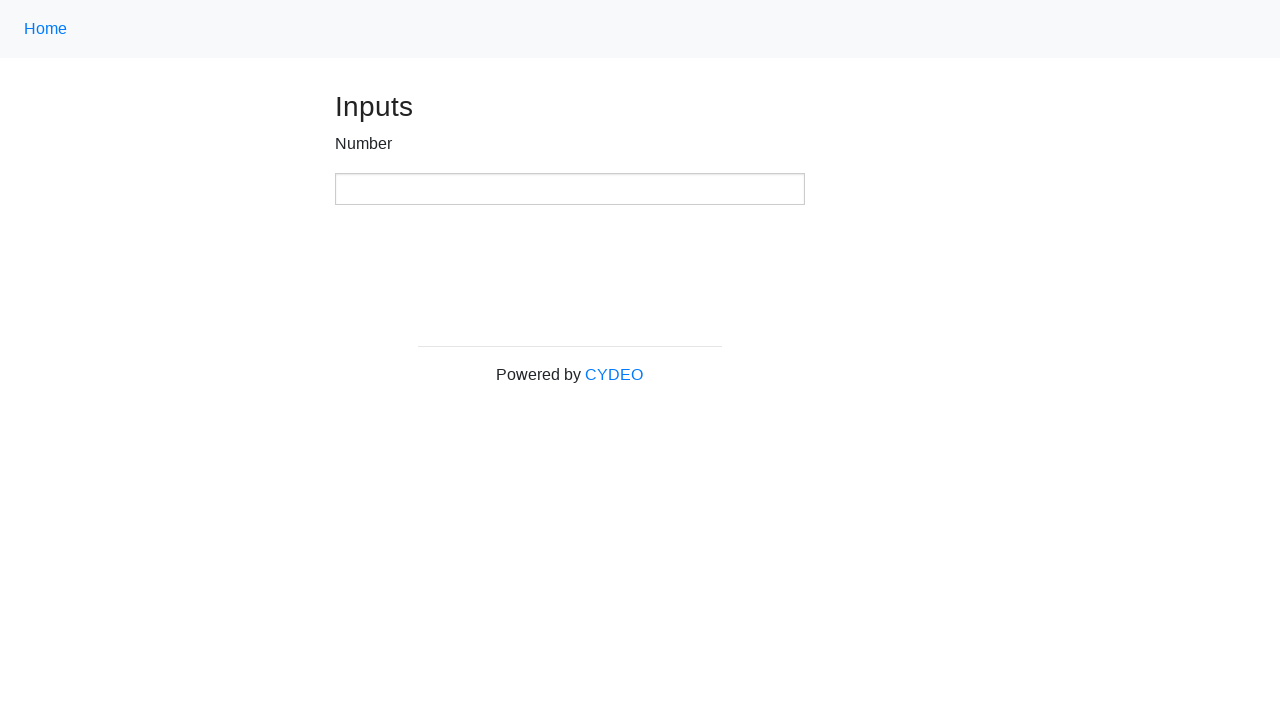

Filled number input with '1234' on xpath=//input[@type='number']
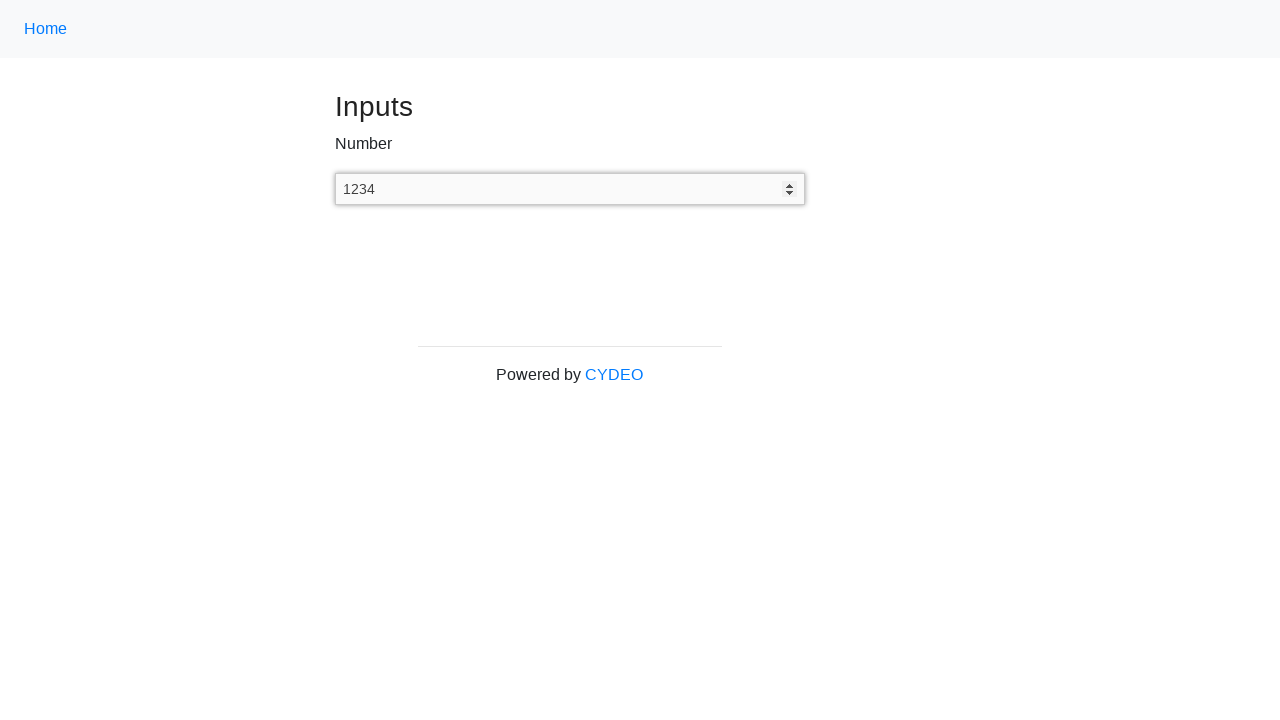

Retrieved input value: 1234
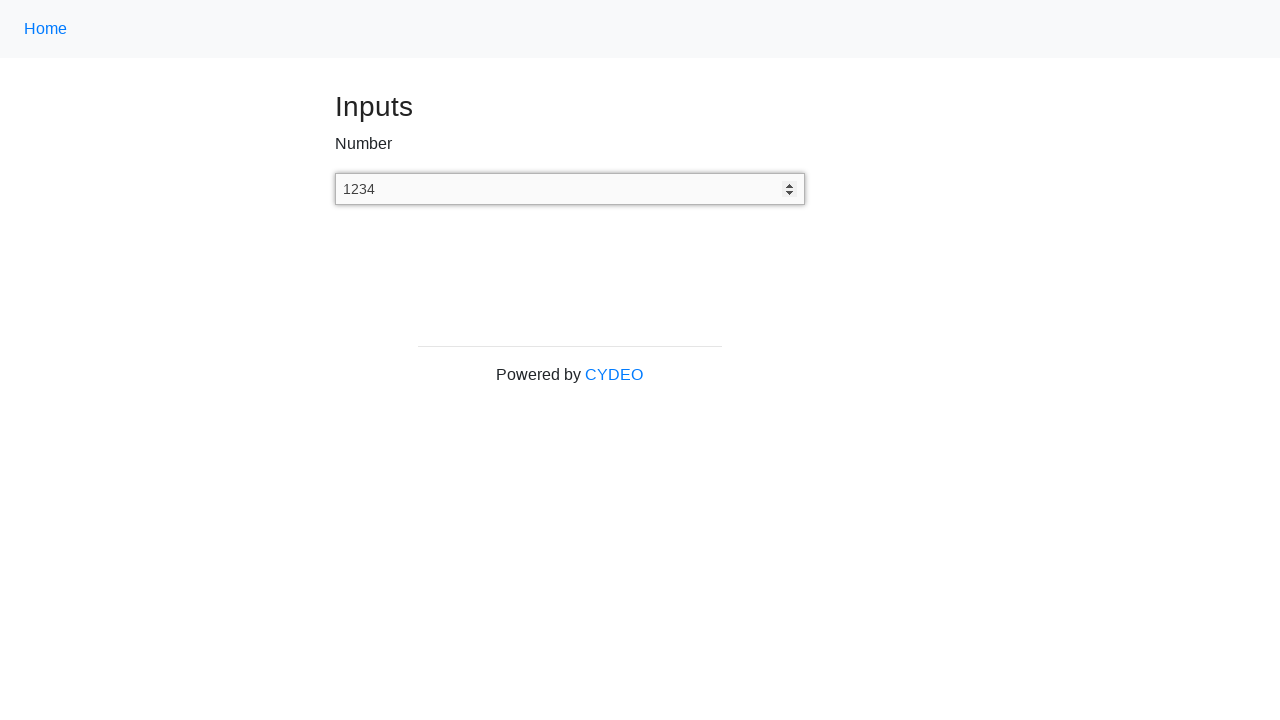

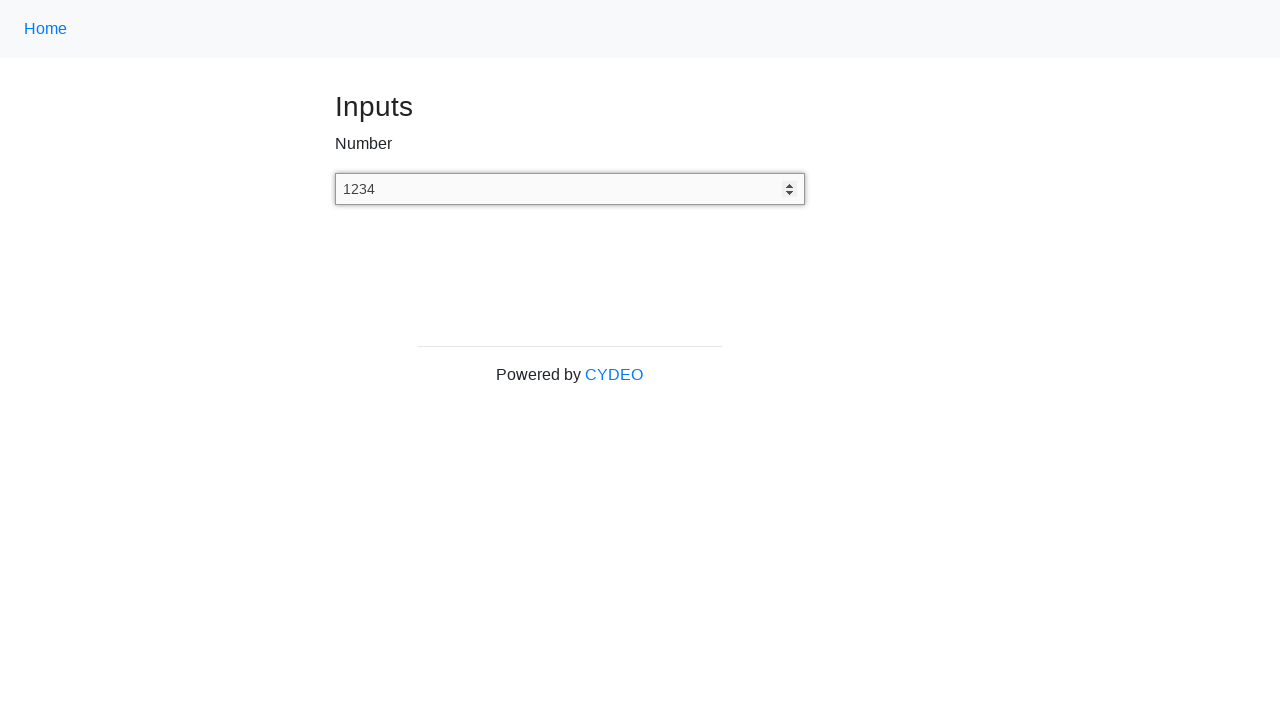